Navigates to a Vietnamese Ministry of Finance document page and clicks the download button to initiate a PDF download.

Starting URL: https://mof.gov.vn/bo-tai-chinh/danh-sach-tham-dinh-ve-gia/quyet-dinh-so-2320tb-btc-ve-viec-thu-hoi-giay-chung-nhan-du-dieu-kien-kinh-doanh-dich-vu-tham-dinh-gia

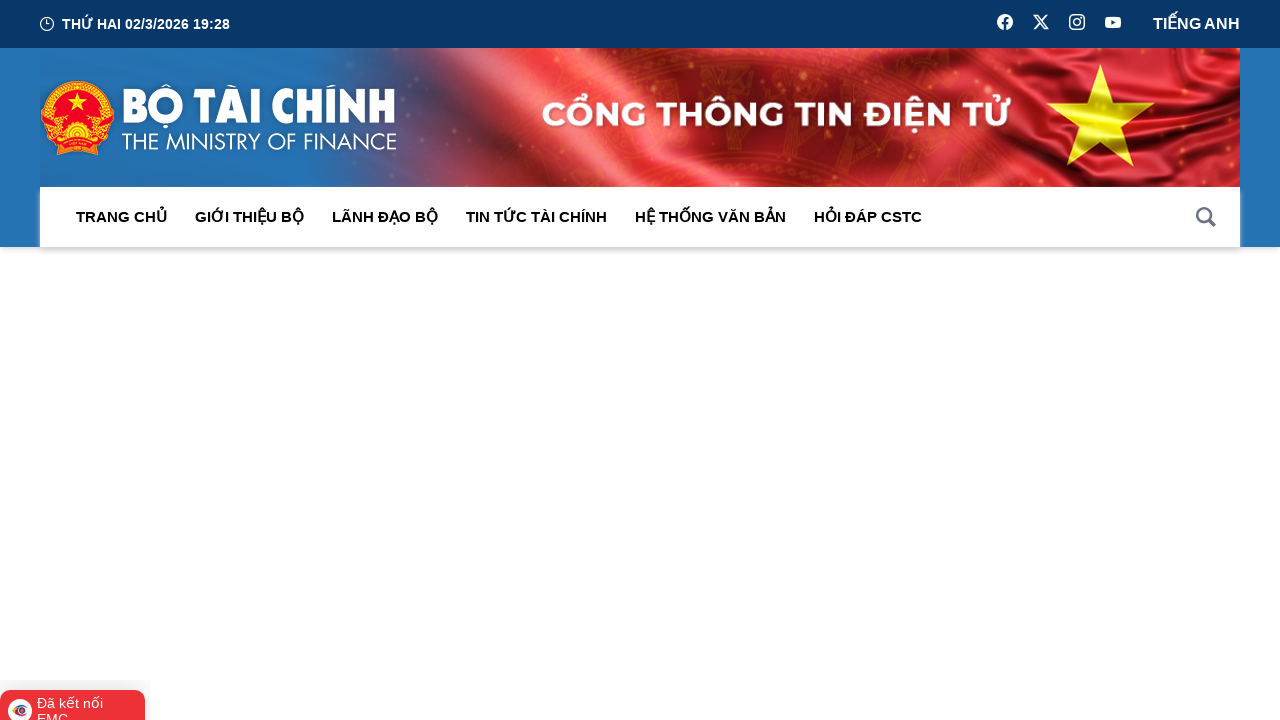

Waited 5 seconds for page to fully render
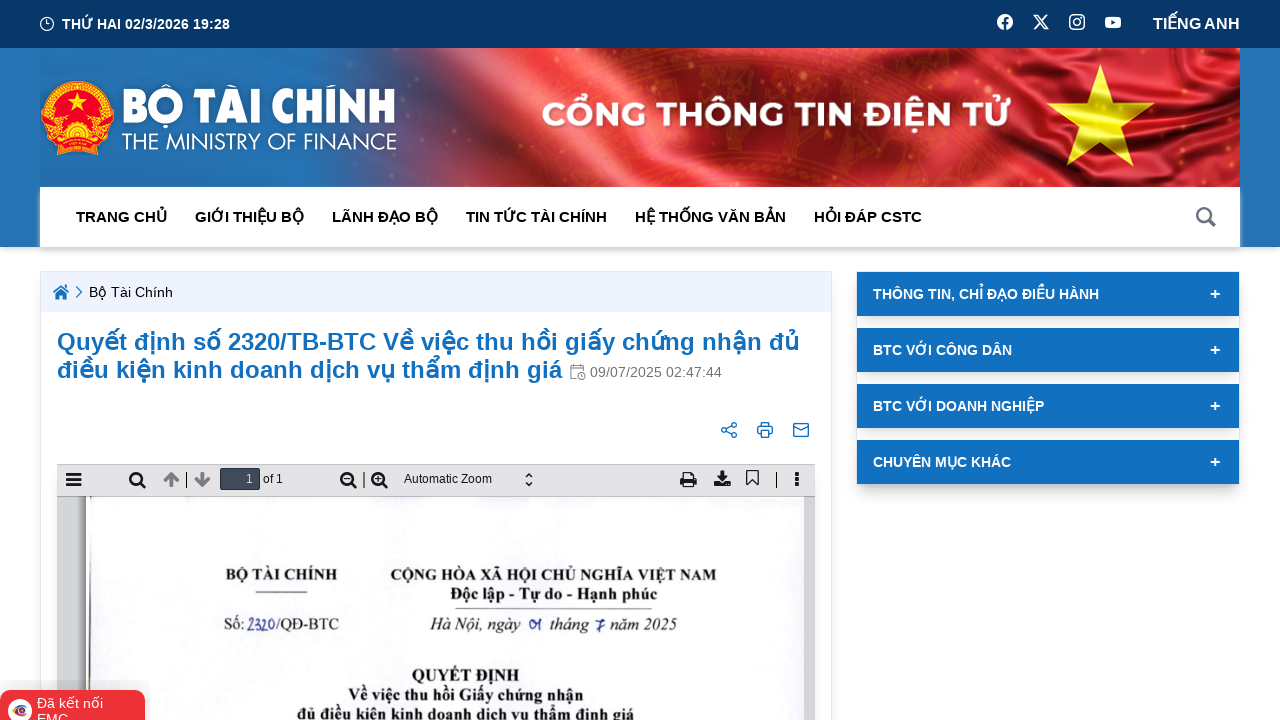

Download button appeared on the page
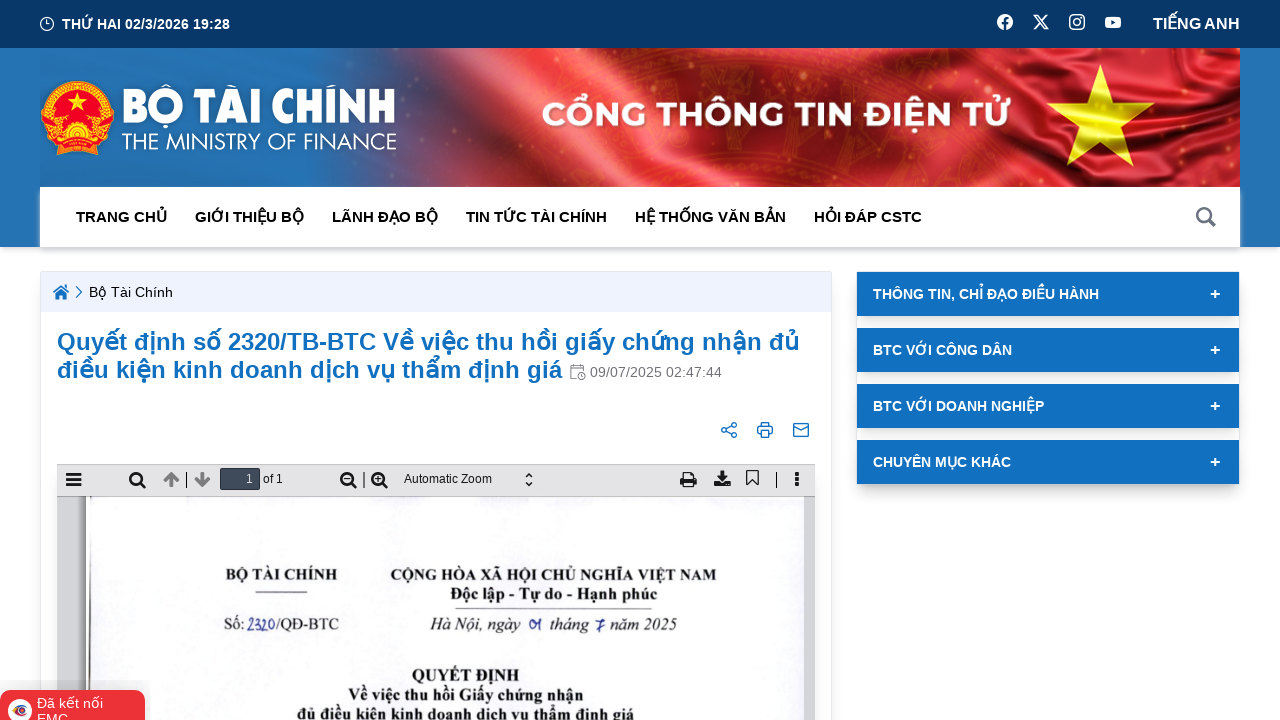

Clicked the download button to initiate PDF download at (722, 480) on #download
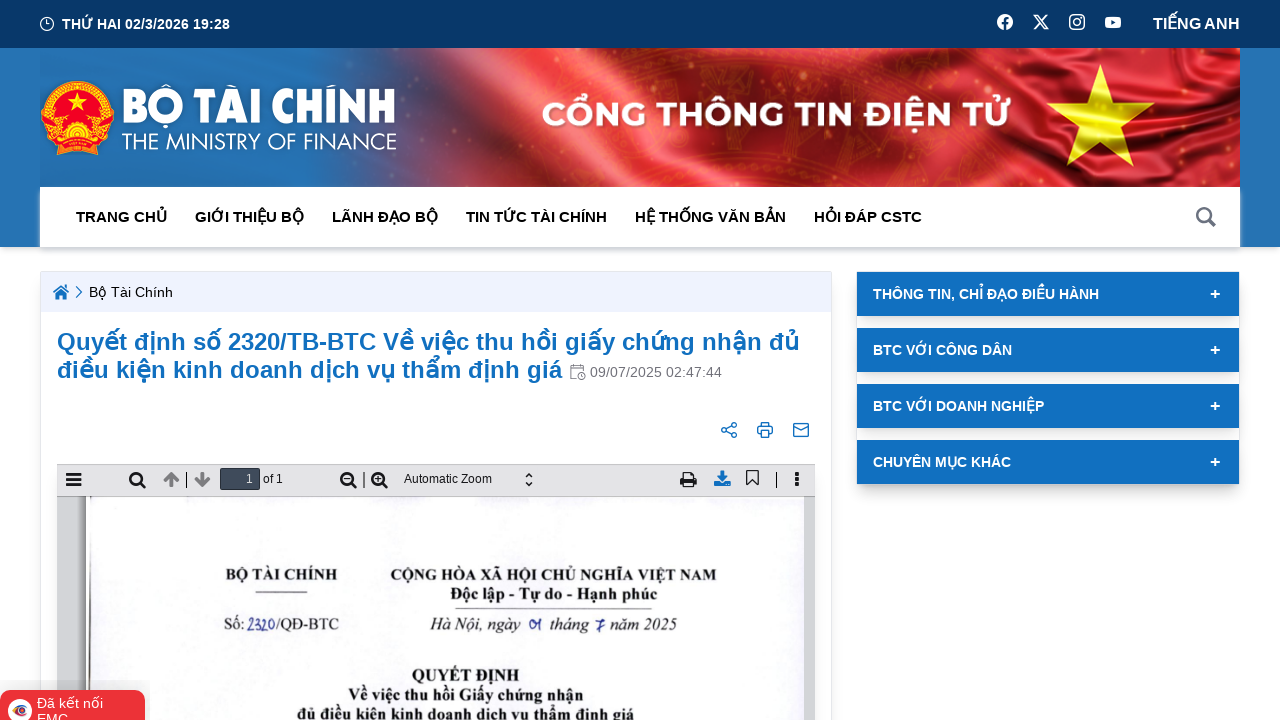

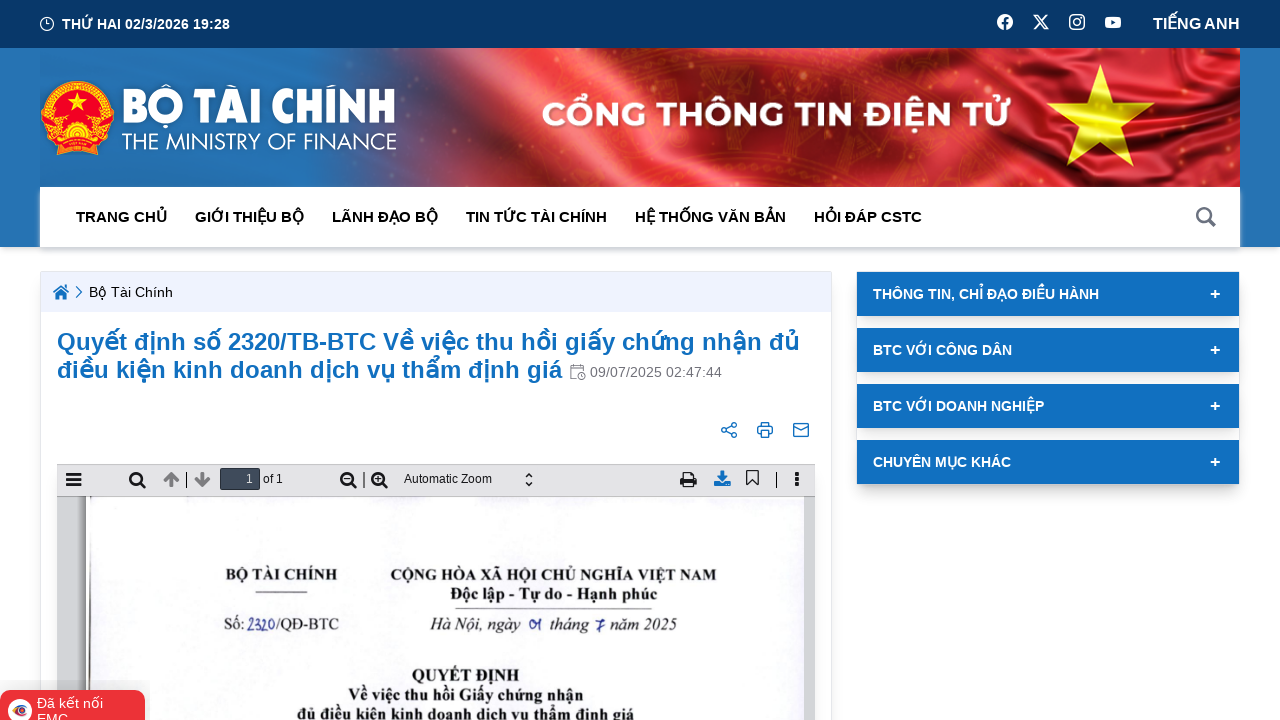